Tests a movie search functionality by searching for multiple movie titles and verifying they appear in the results

Starting URL: https://jesuskinto.github.io/selenium-python-testing-page/#/data-loading

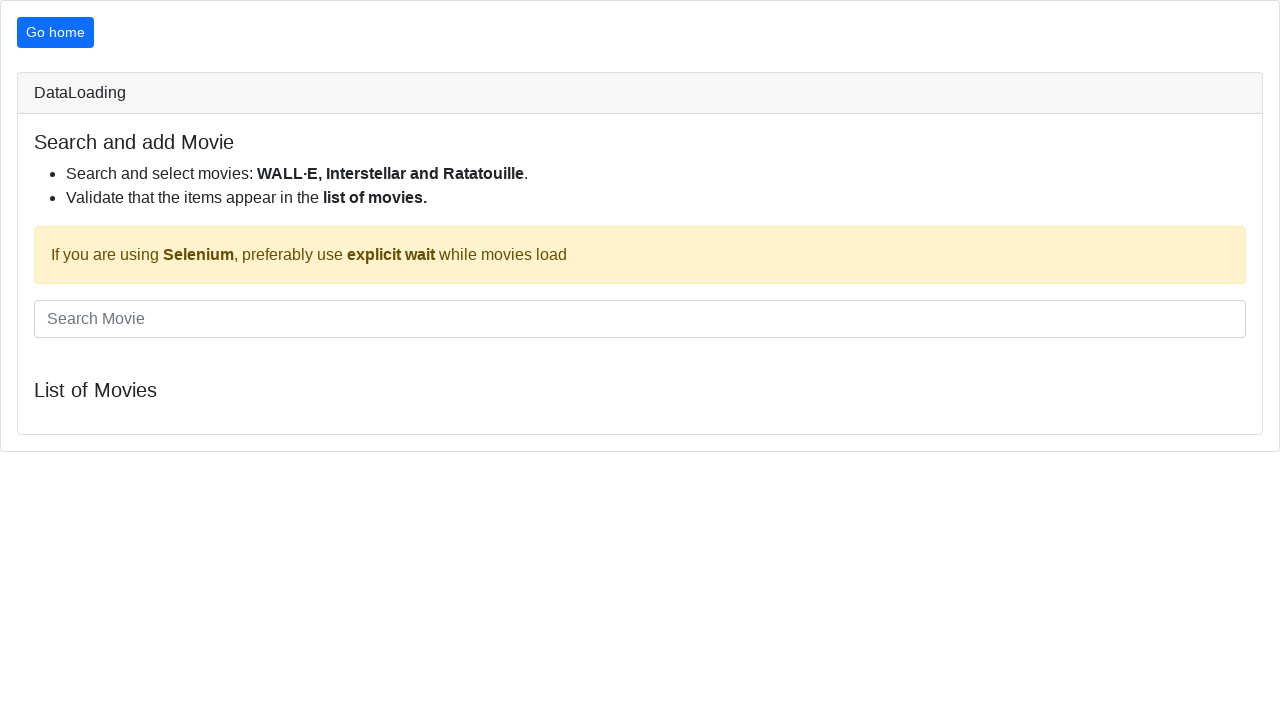

Navigated to data loading page to search for 'WALL·E'
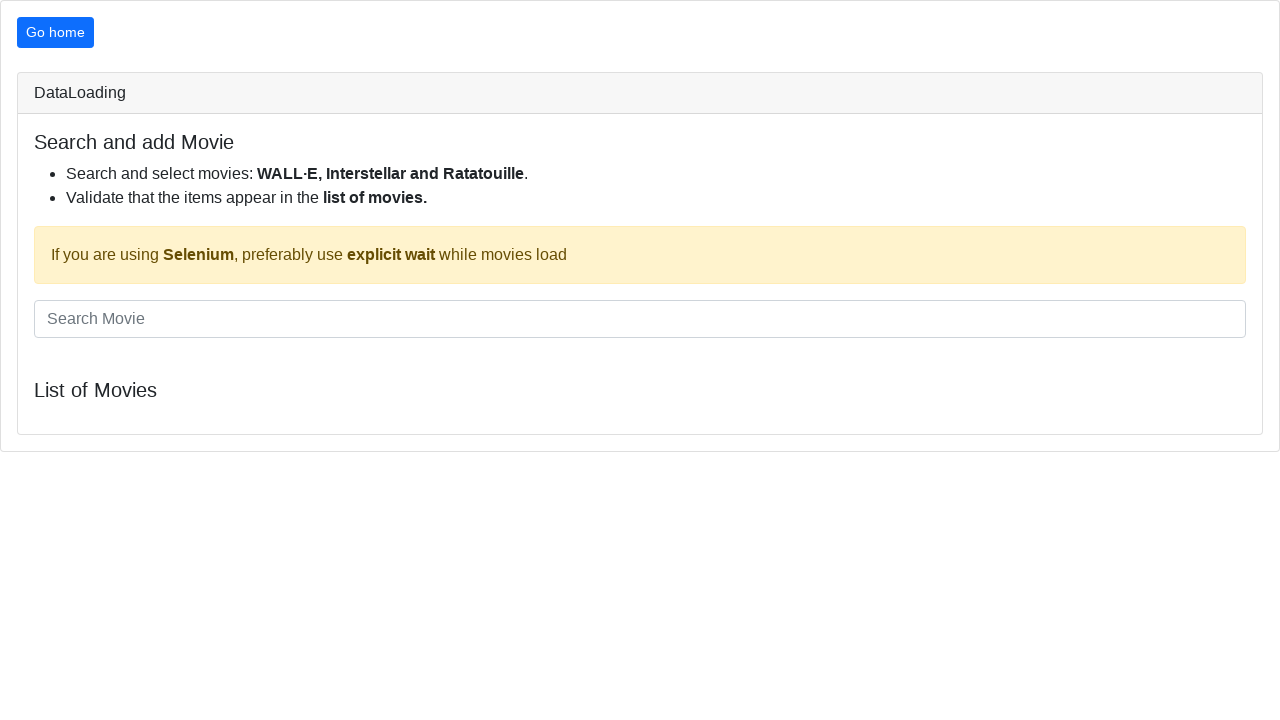

Filled search input field with movie title 'WALL·E' on //*[@id='data-loading']/div/div[2]/div[3]/input
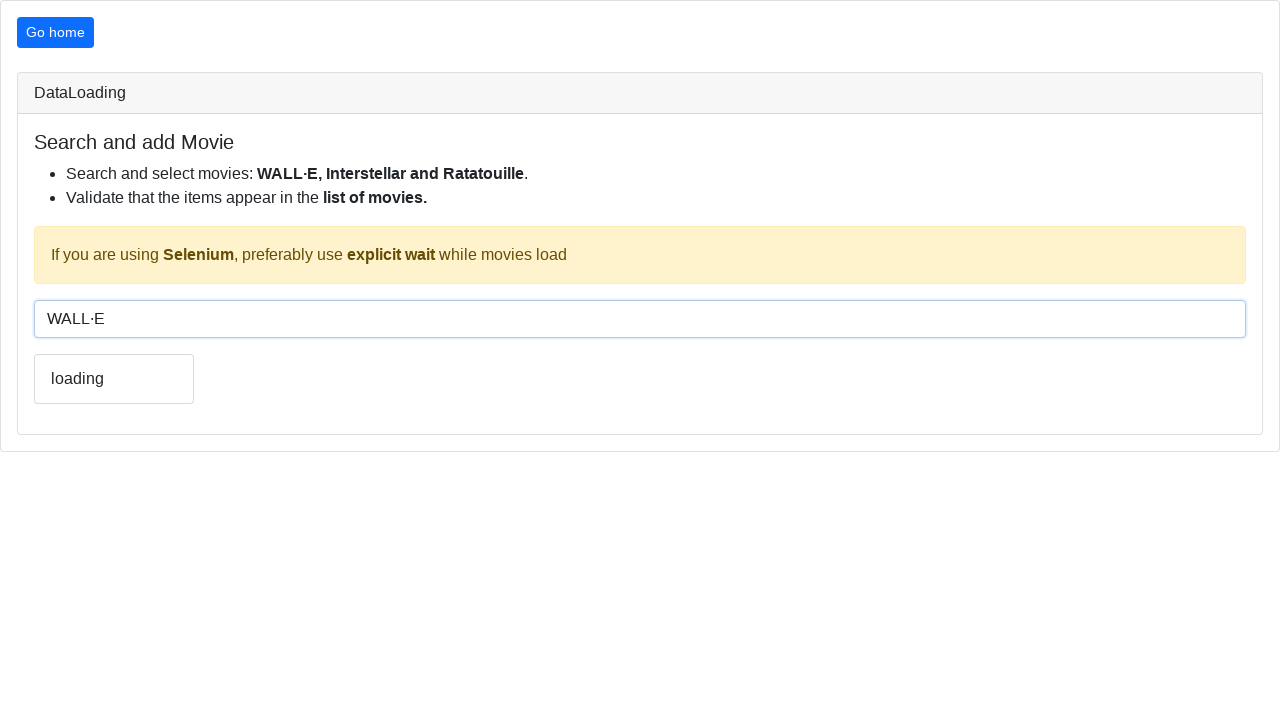

Waited 3 seconds for search results to load
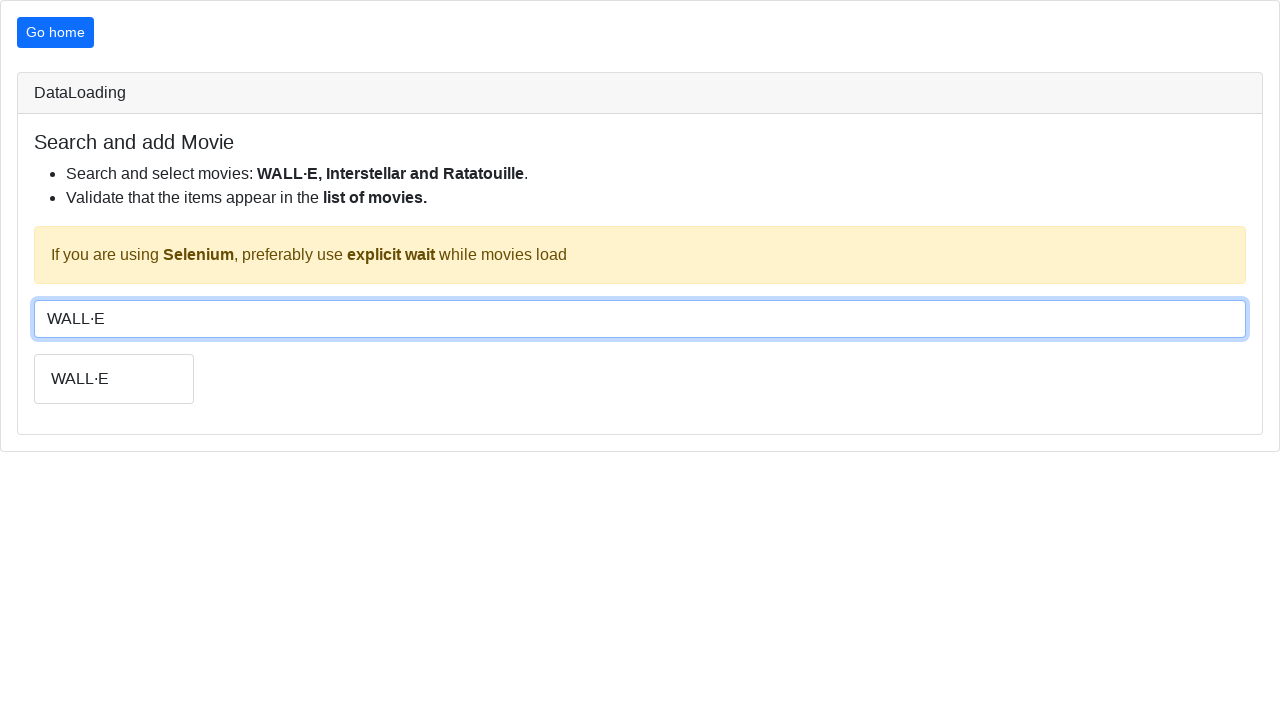

Retrieved all movie result elements from the page
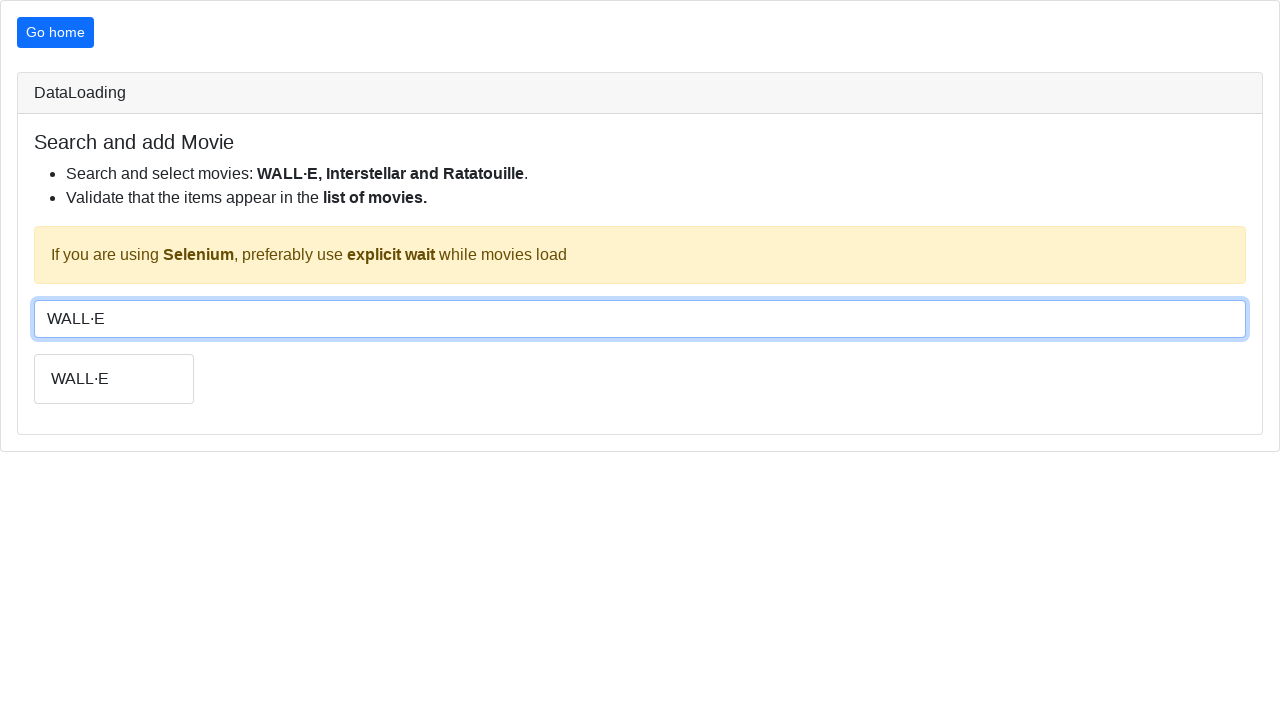

Extracted text content from 1 movie result elements
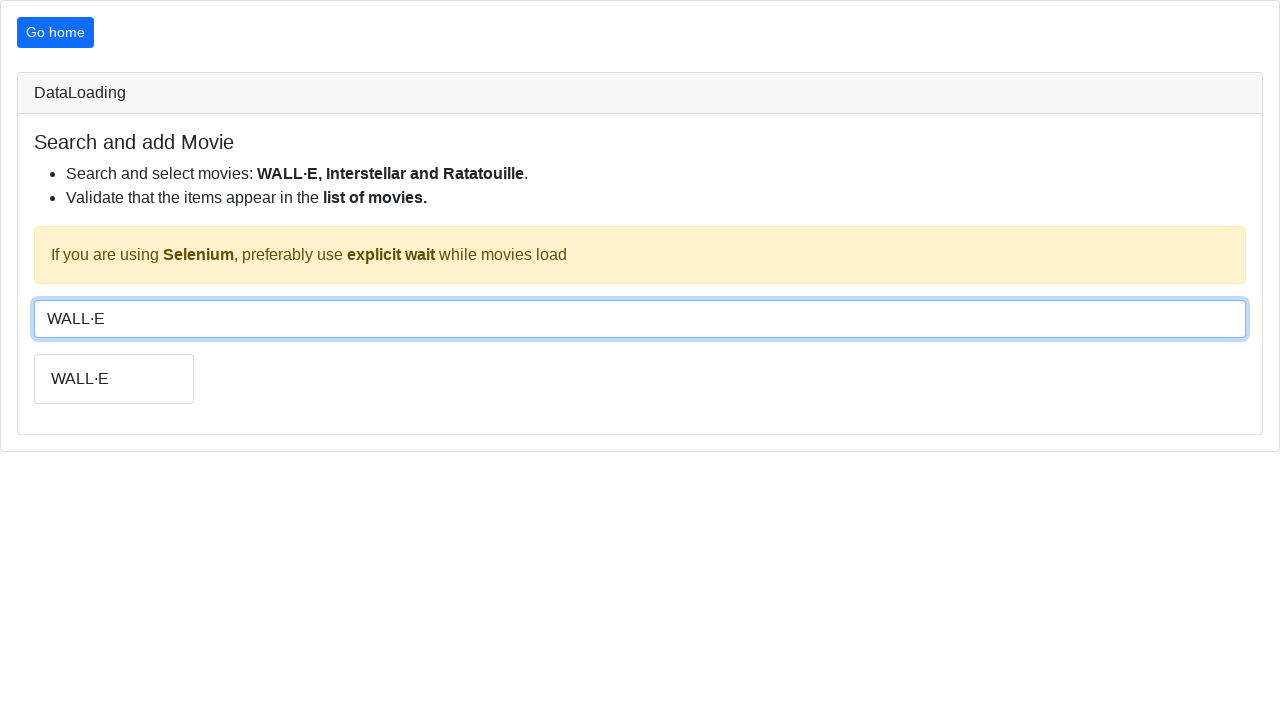

Verified that 'WALL·E' IS present in the search results
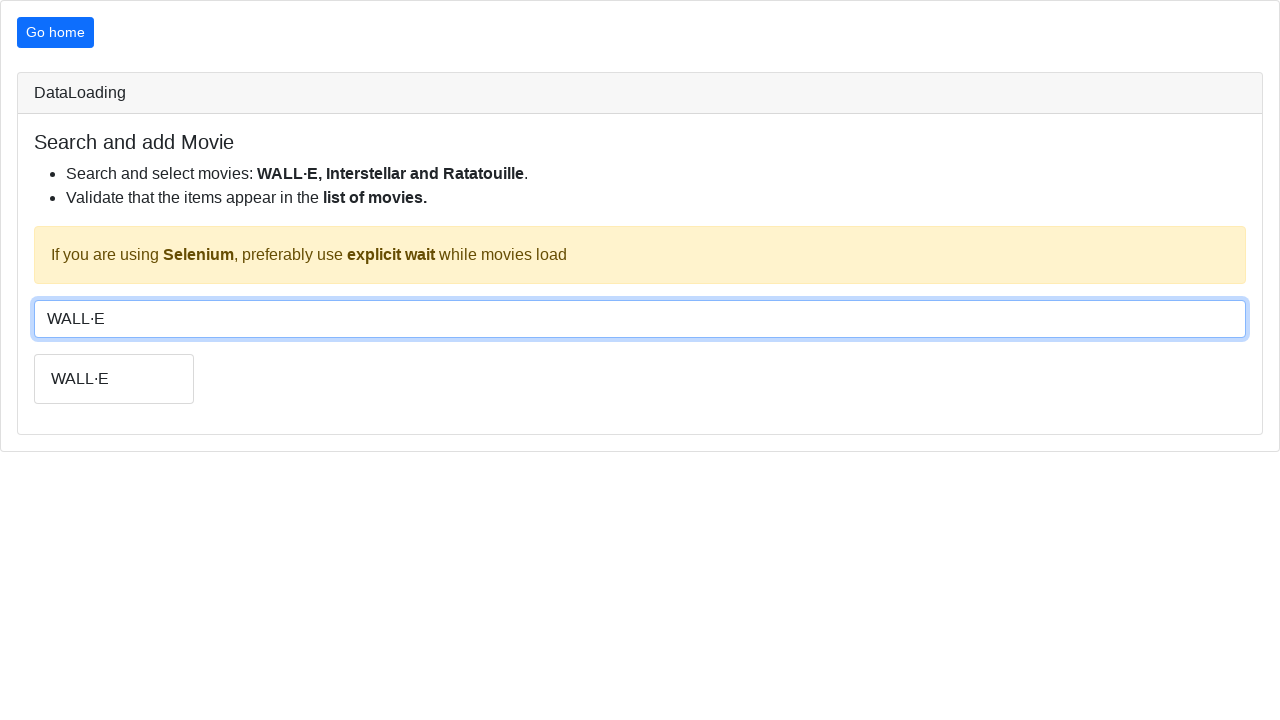

Navigated to data loading page to search for 'Interstellar'
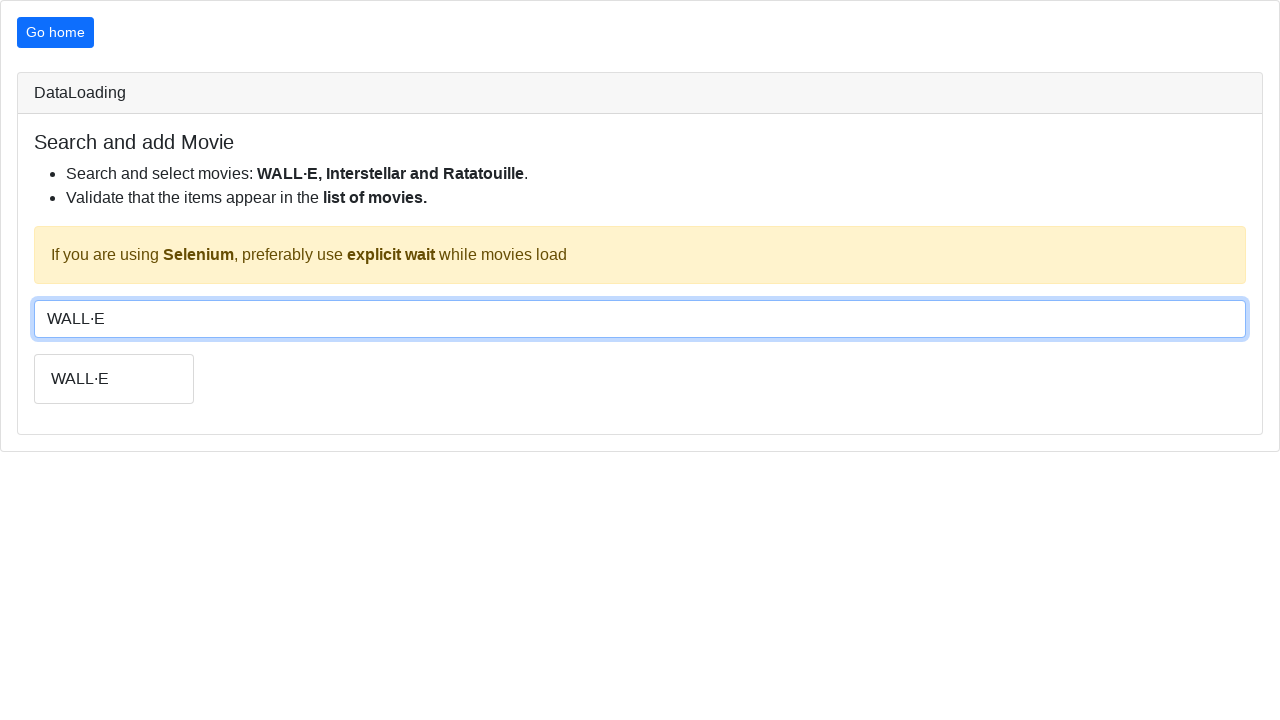

Filled search input field with movie title 'Interstellar' on //*[@id='data-loading']/div/div[2]/div[3]/input
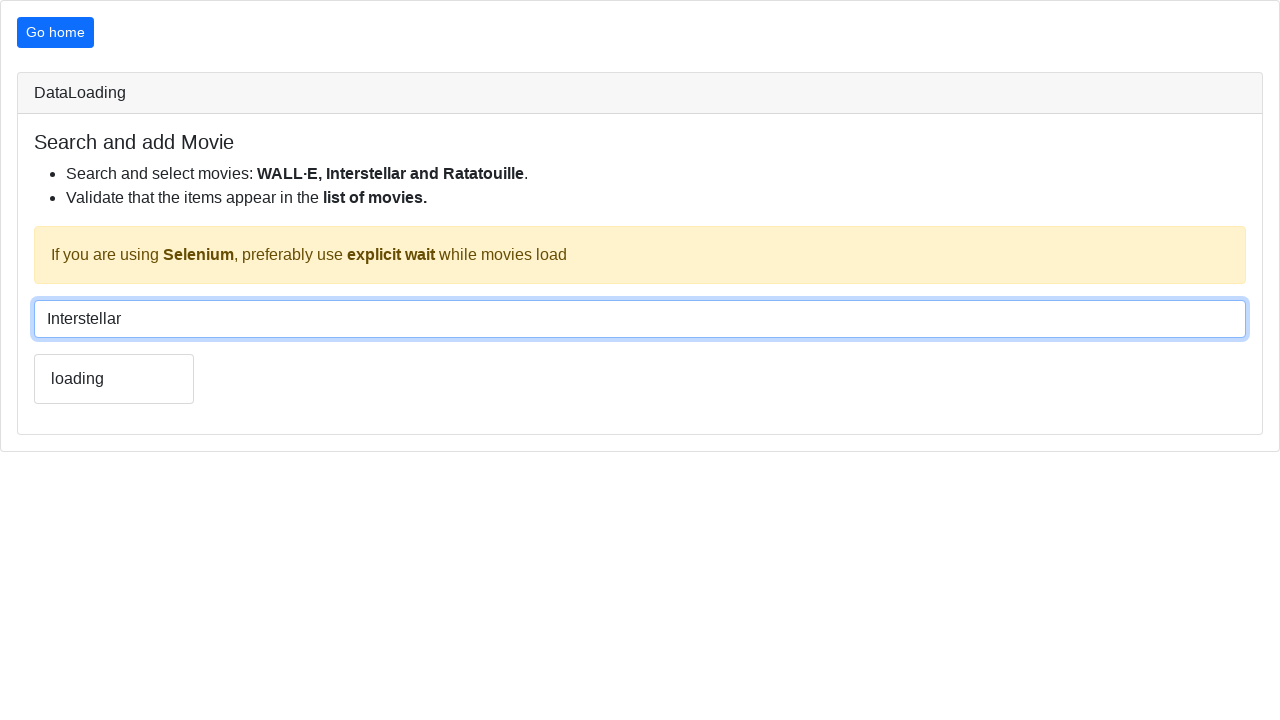

Waited 3 seconds for search results to load
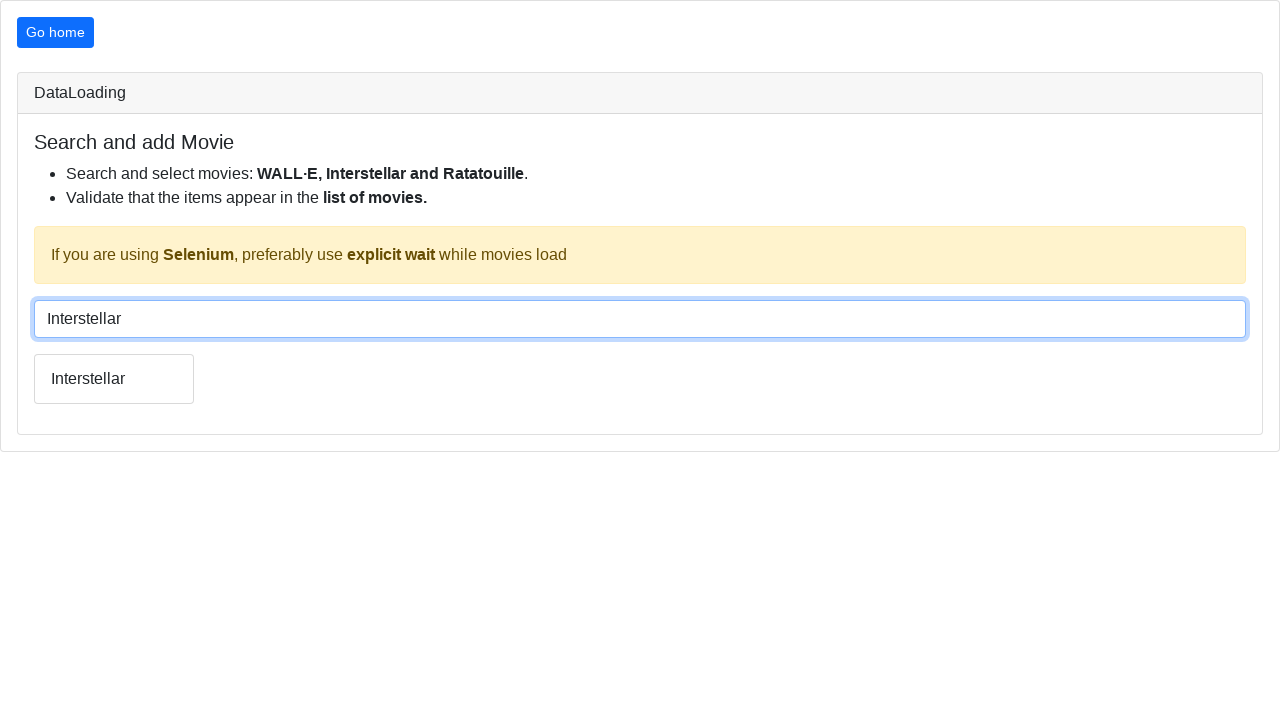

Retrieved all movie result elements from the page
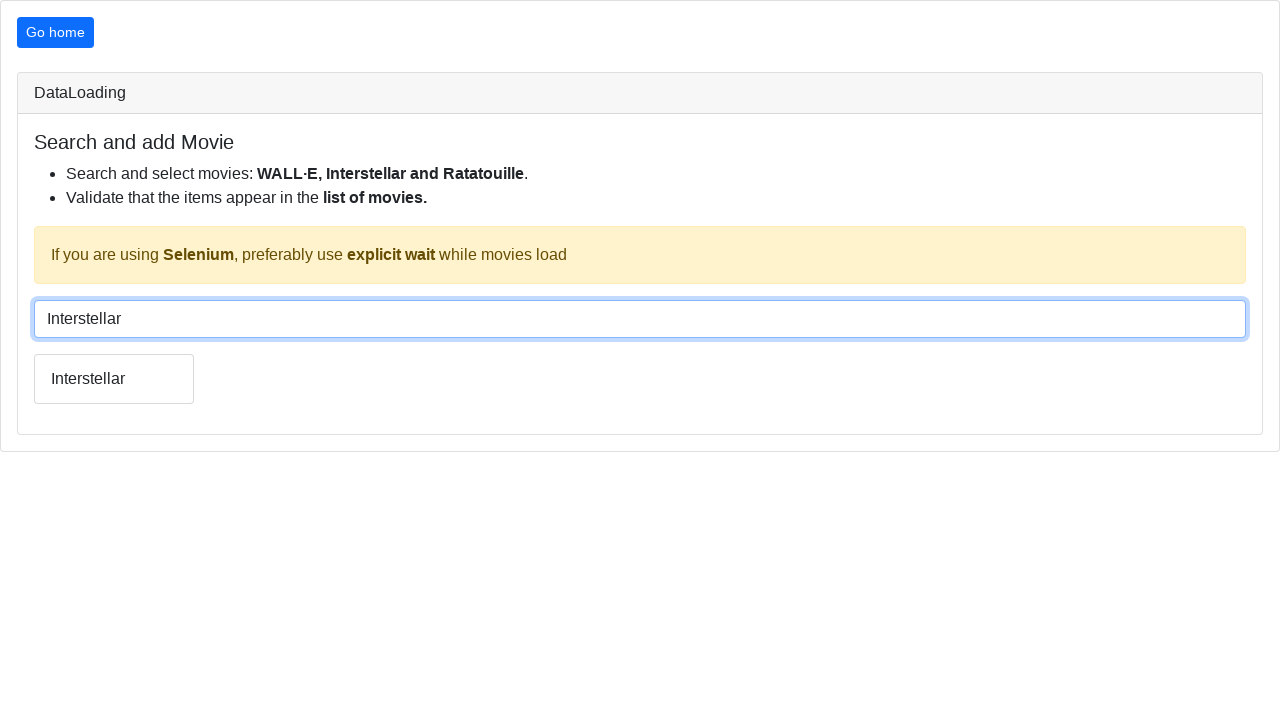

Extracted text content from 1 movie result elements
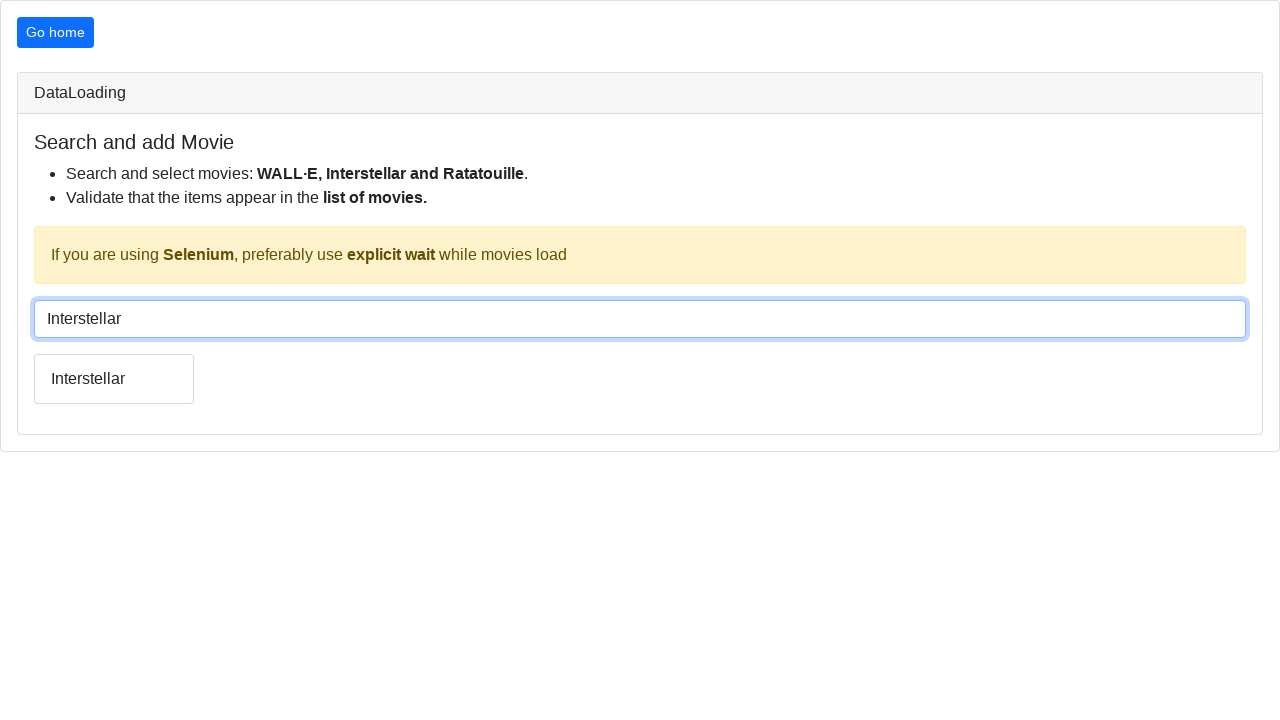

Verified that 'Interstellar' IS present in the search results
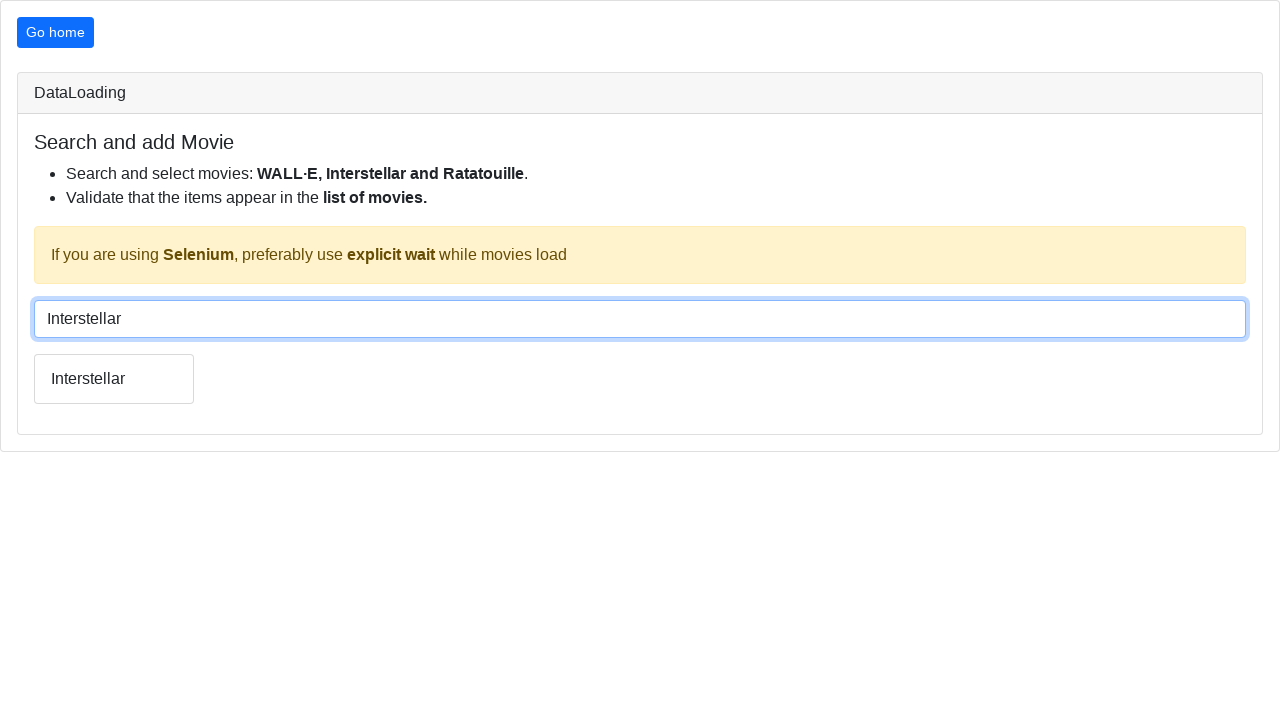

Navigated to data loading page to search for 'Ratatouille'
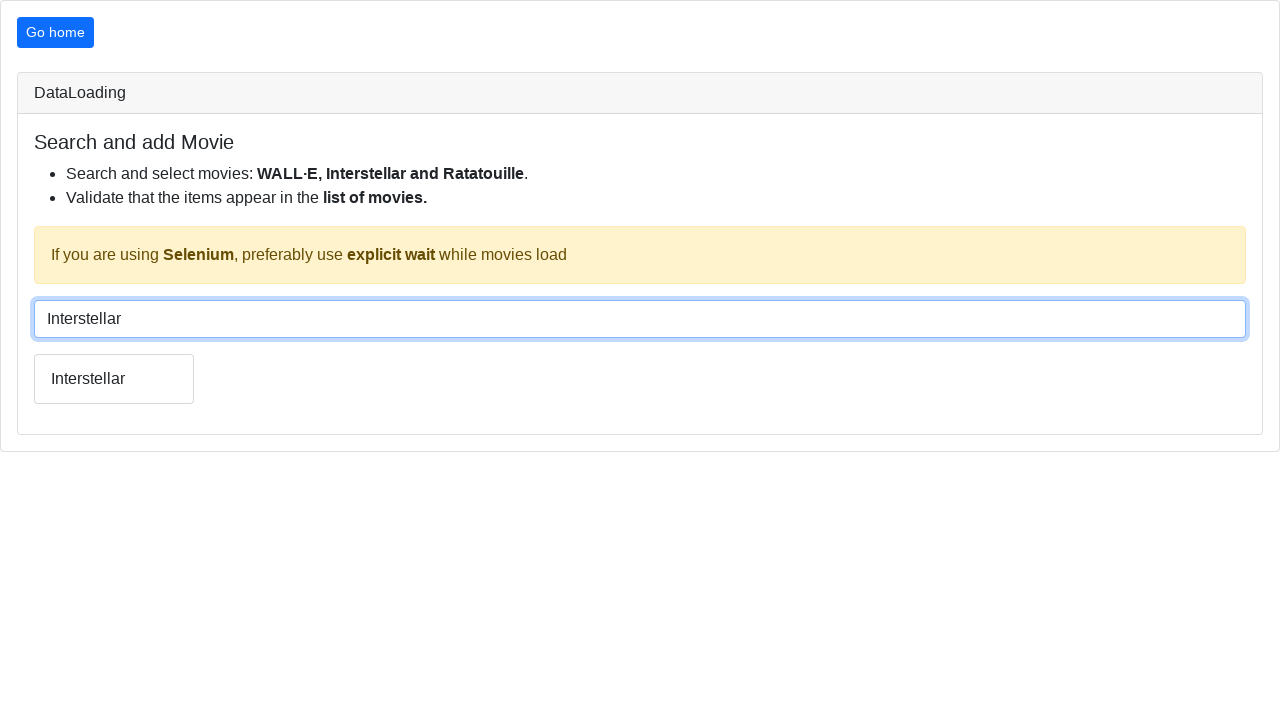

Filled search input field with movie title 'Ratatouille' on //*[@id='data-loading']/div/div[2]/div[3]/input
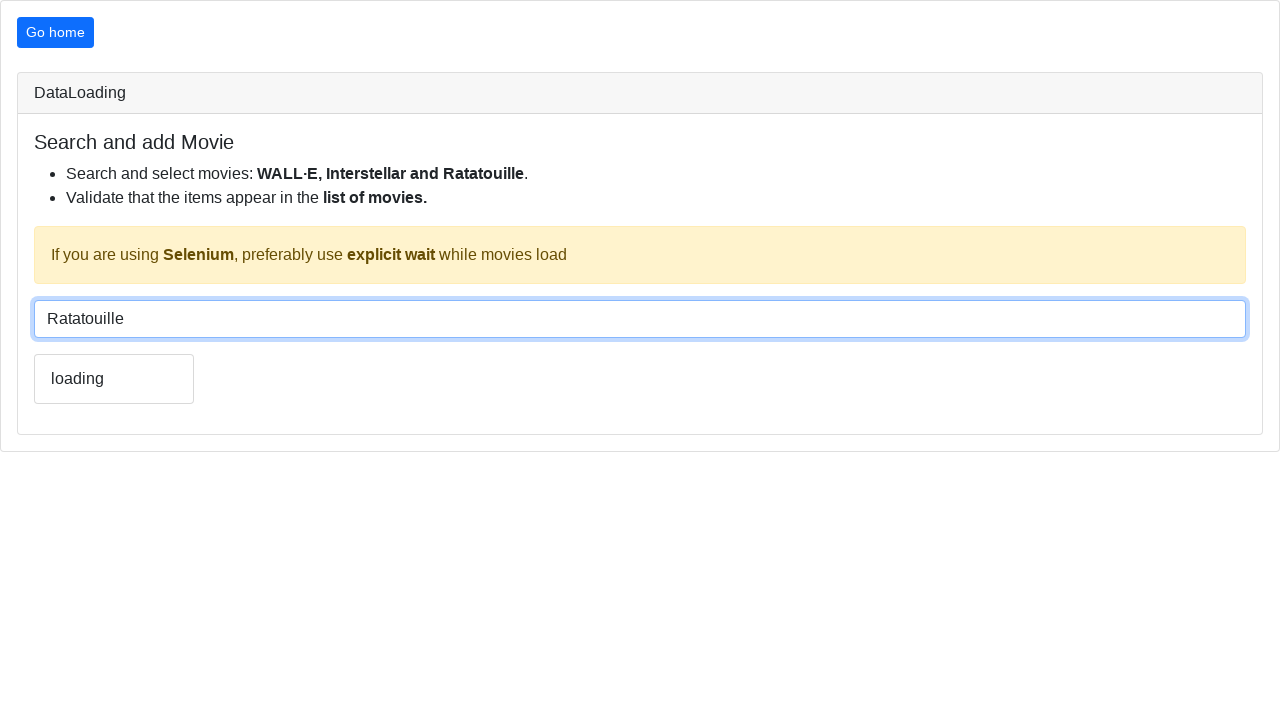

Waited 3 seconds for search results to load
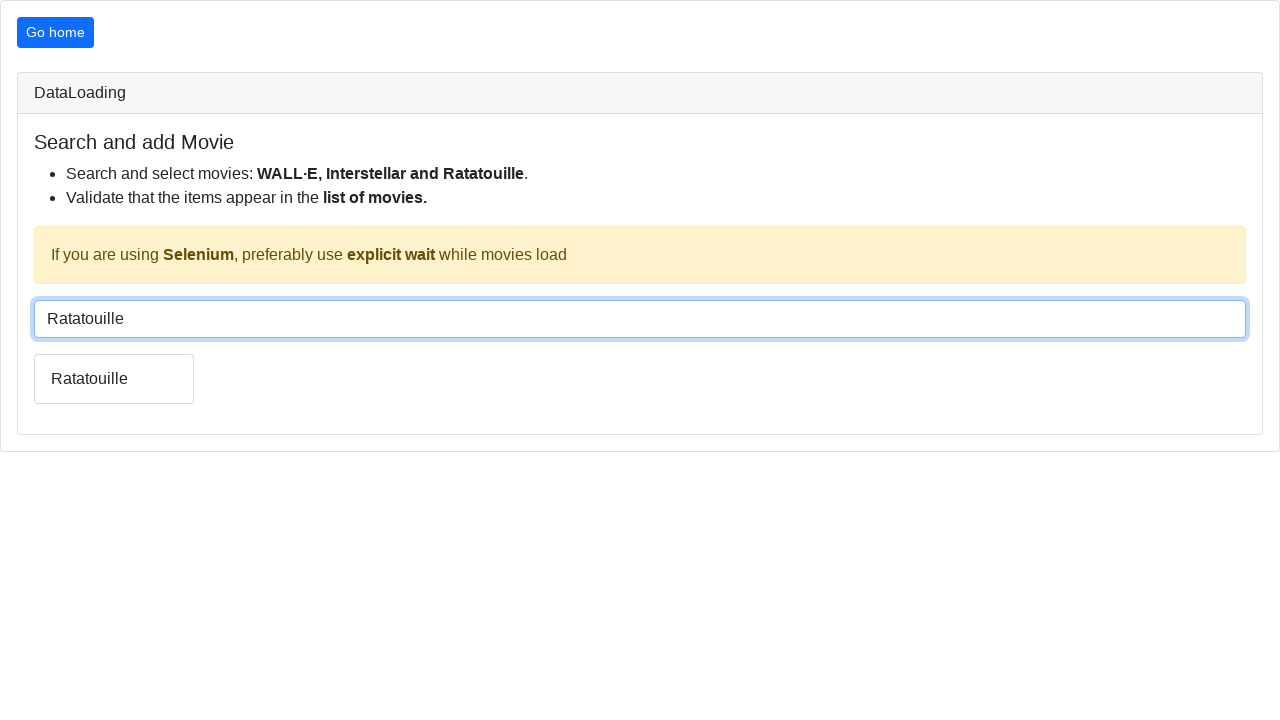

Retrieved all movie result elements from the page
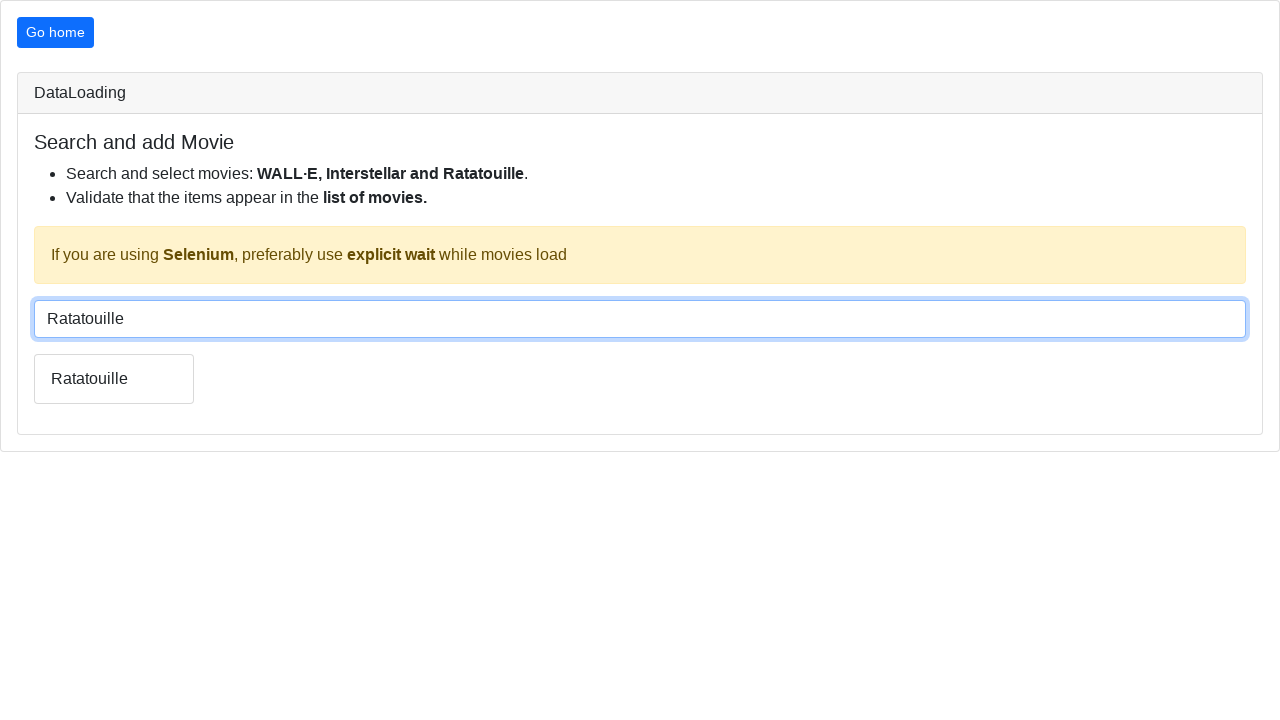

Extracted text content from 1 movie result elements
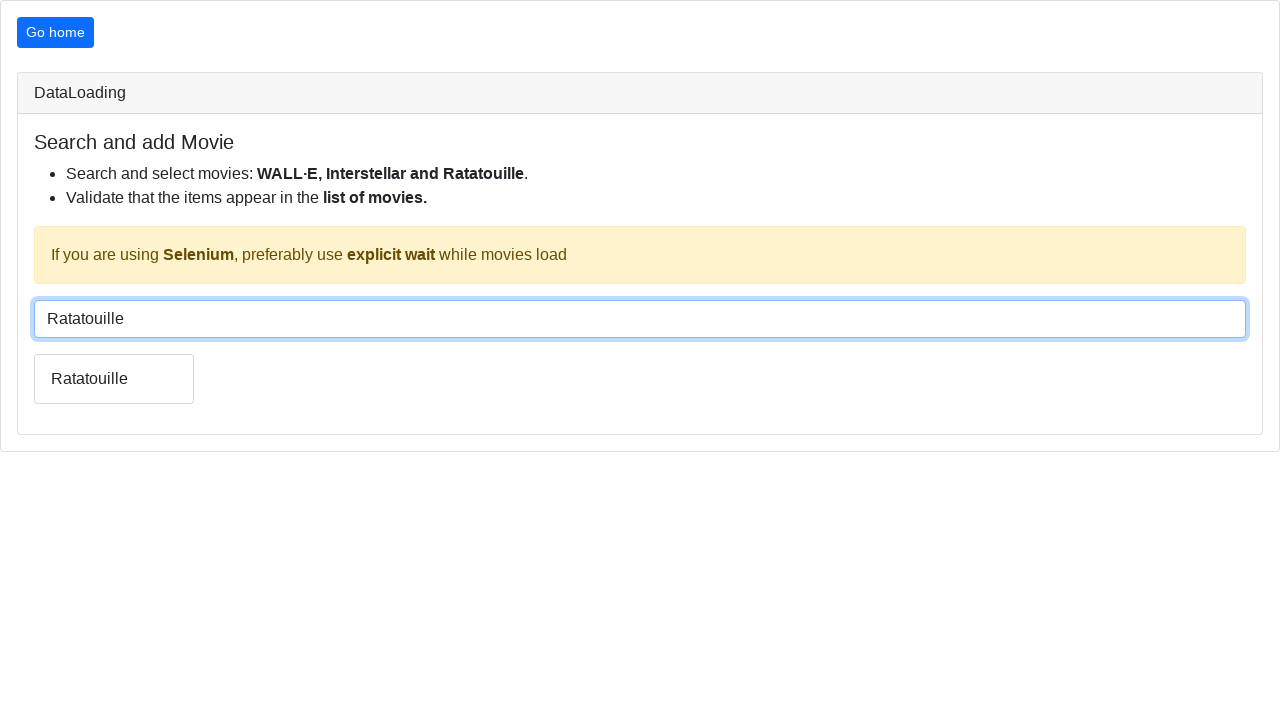

Verified that 'Ratatouille' IS present in the search results
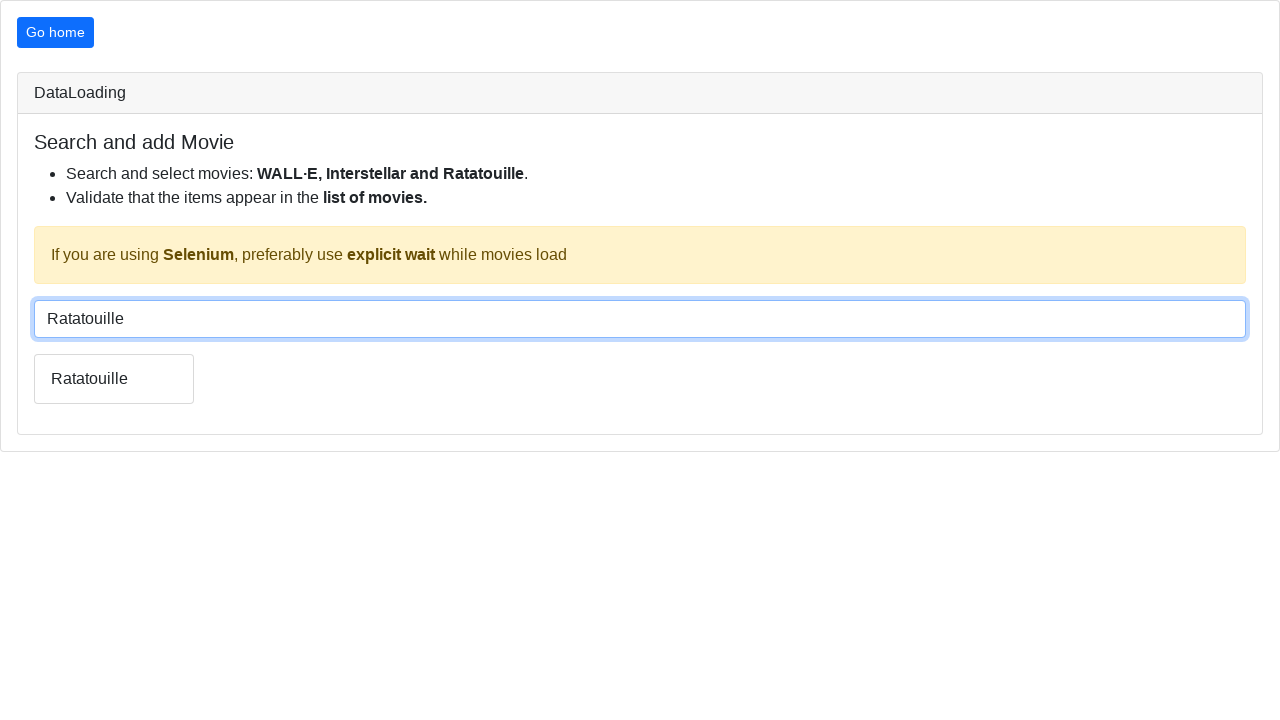

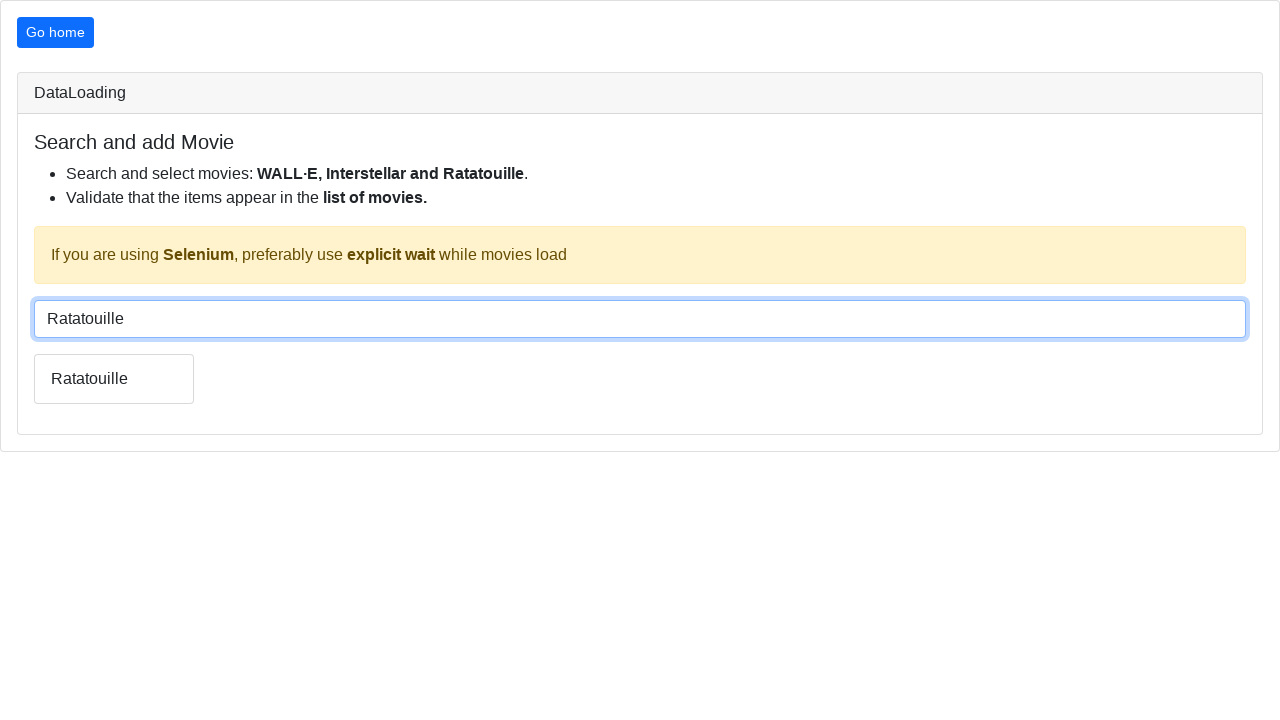